Tests double-click mouse action on a button with ondblclick event

Starting URL: https://testautomationpractice.blogspot.com/

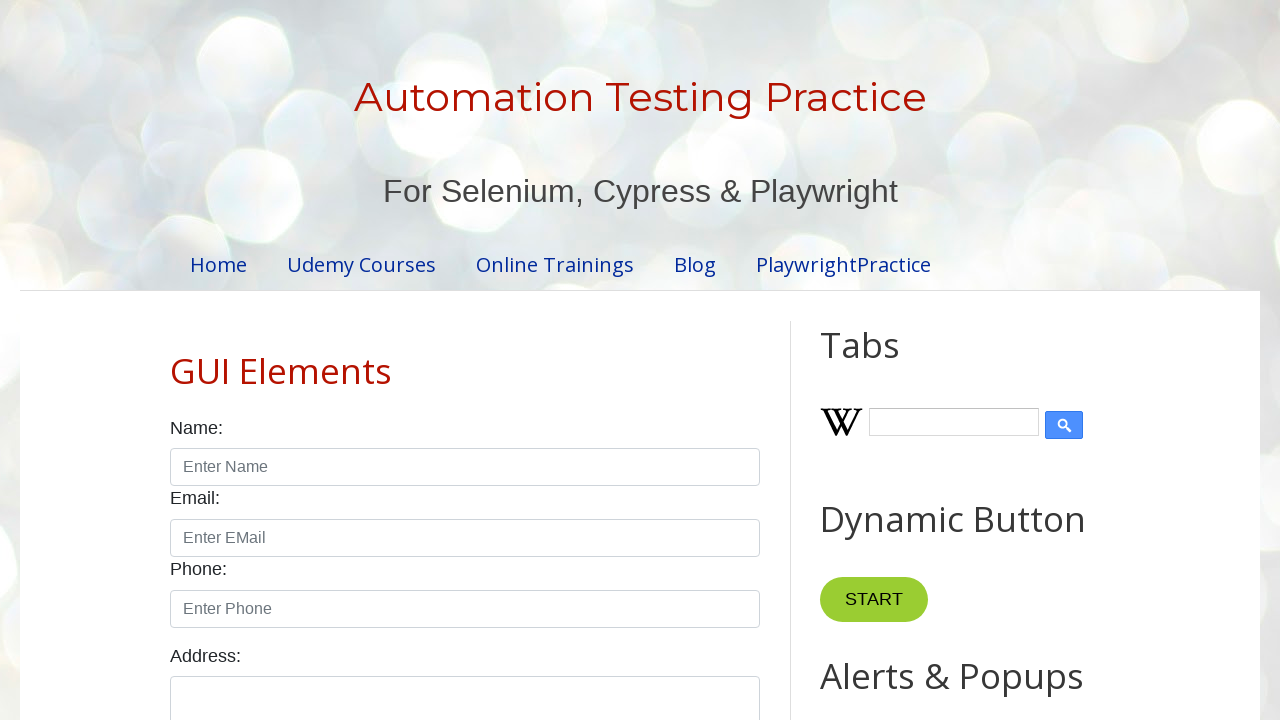

Navigated to https://testautomationpractice.blogspot.com/
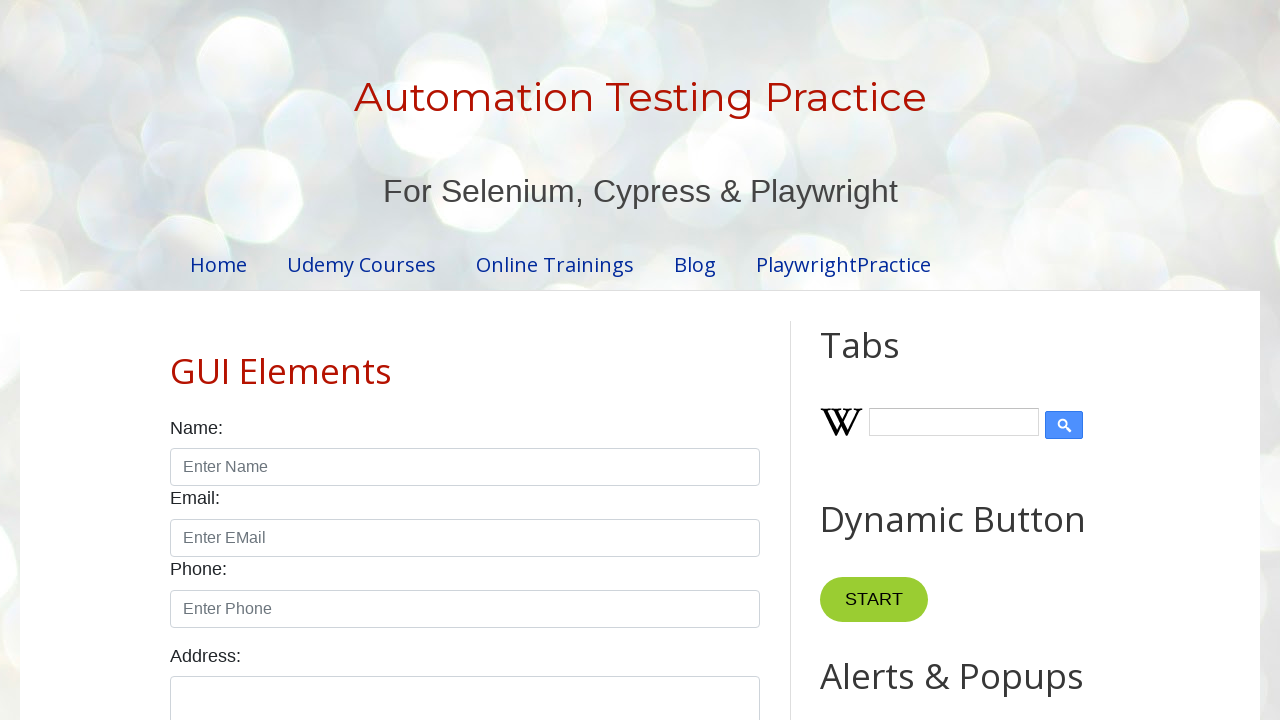

Double-clicked button with ondblclick event handler at (885, 360) on button[ondblclick]
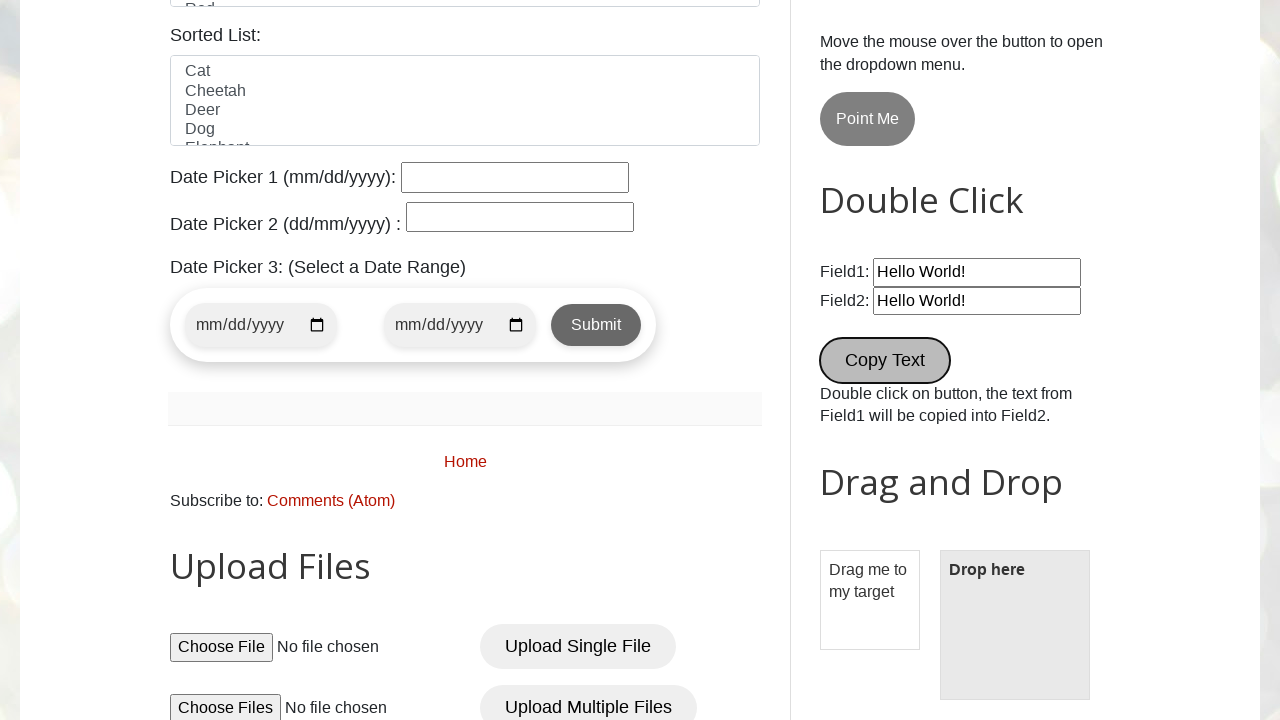

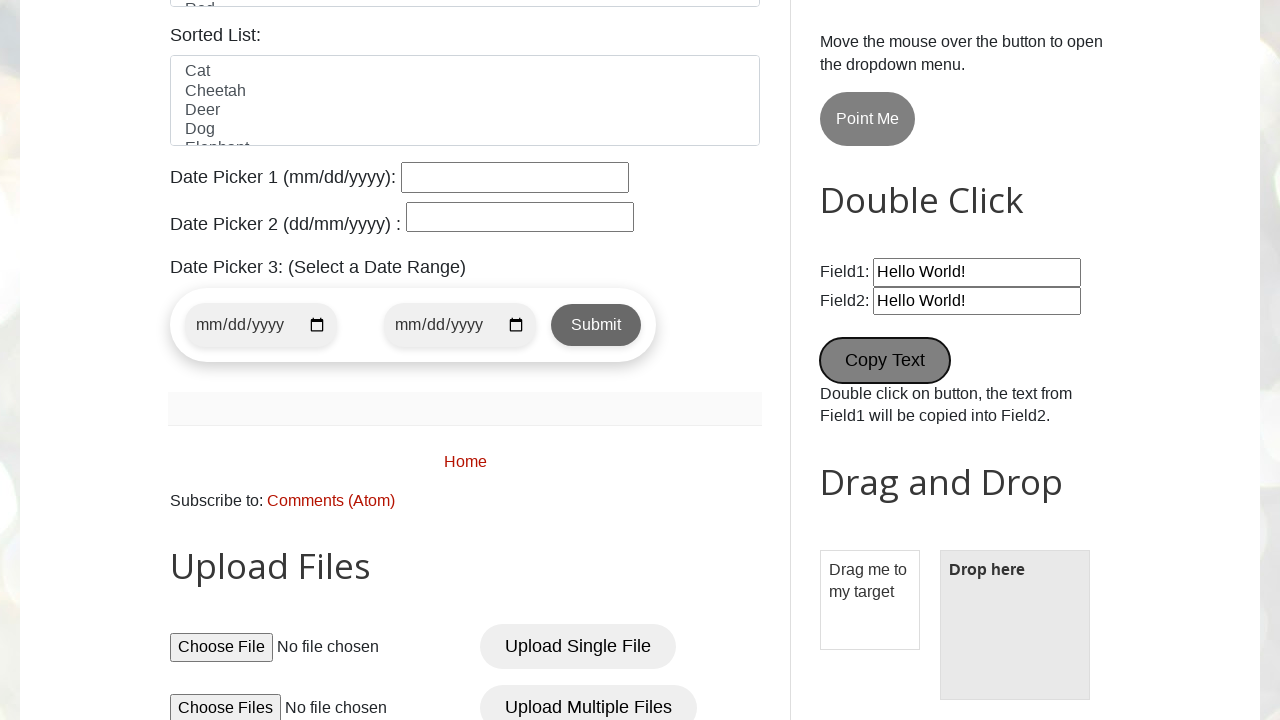